Tests various button properties and interactions including clicking buttons, checking if buttons are enabled/disabled, and verifying button positions and styling

Starting URL: https://leafground.com/button.xhtml

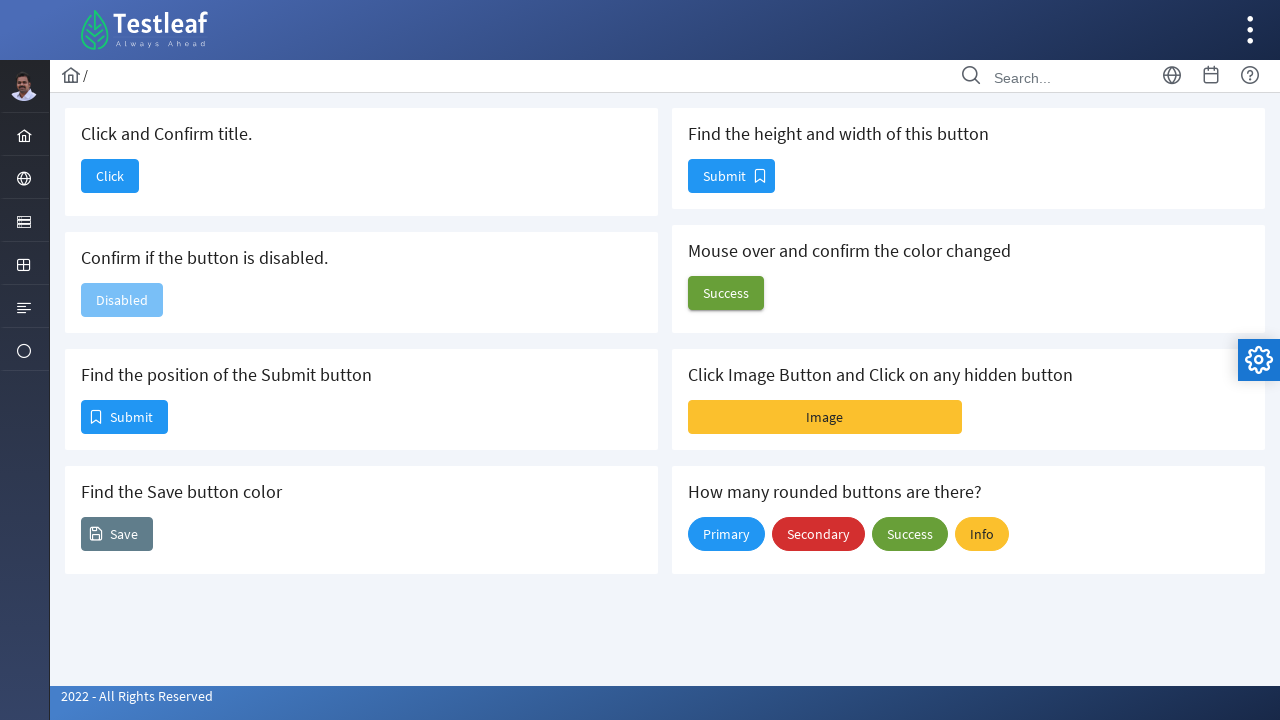

Clicked the first 'Click' button at (110, 176) on xpath=//span[text()='Click']
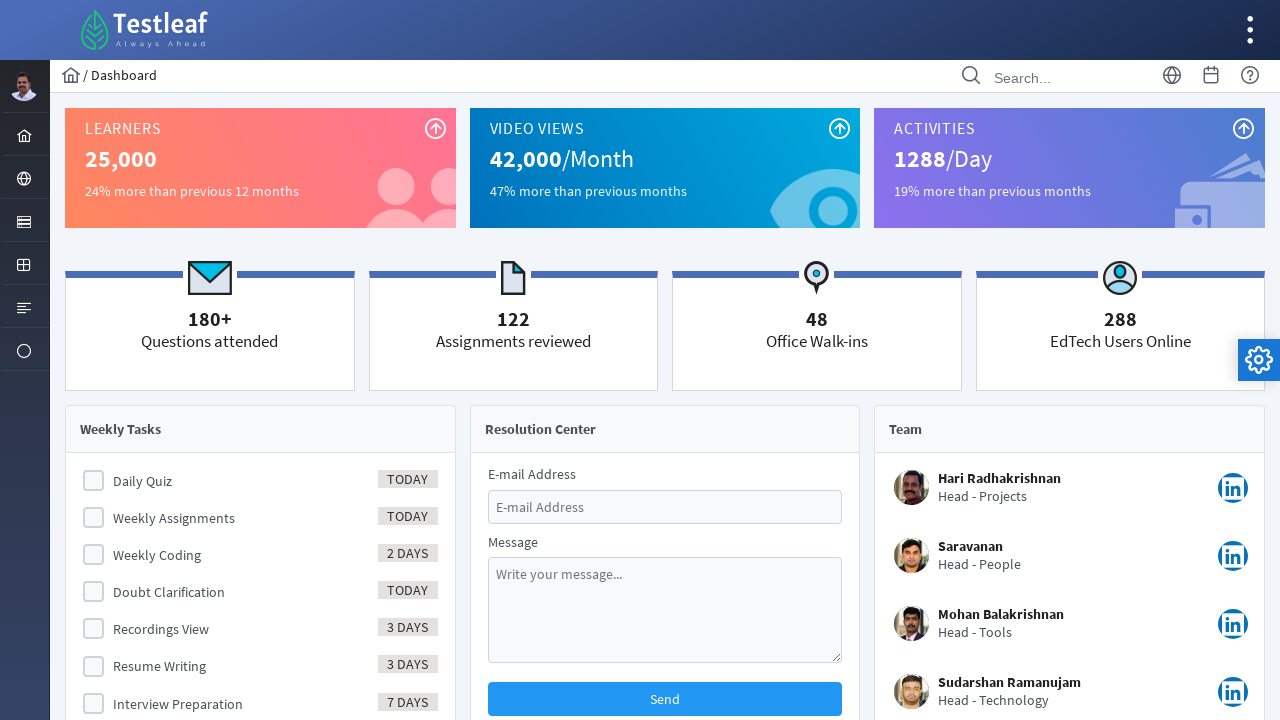

Waited for page to load (networkidle)
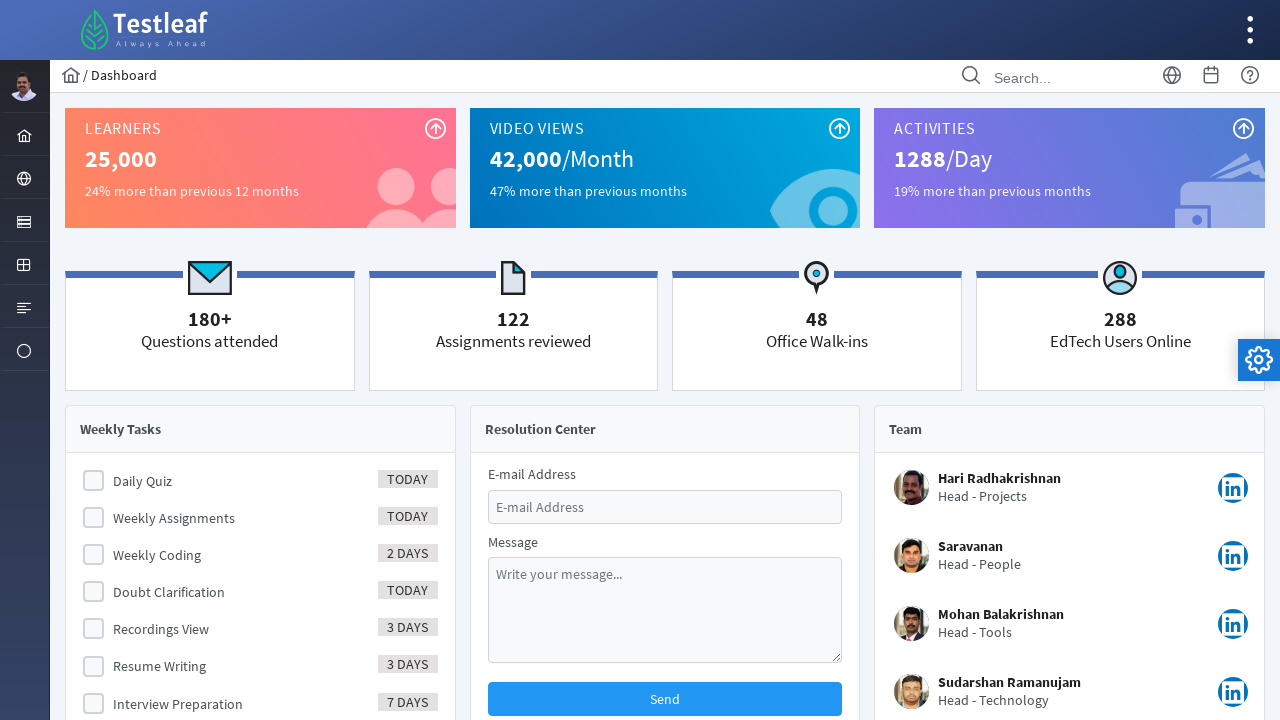

Verified page title is 'Dashboard'
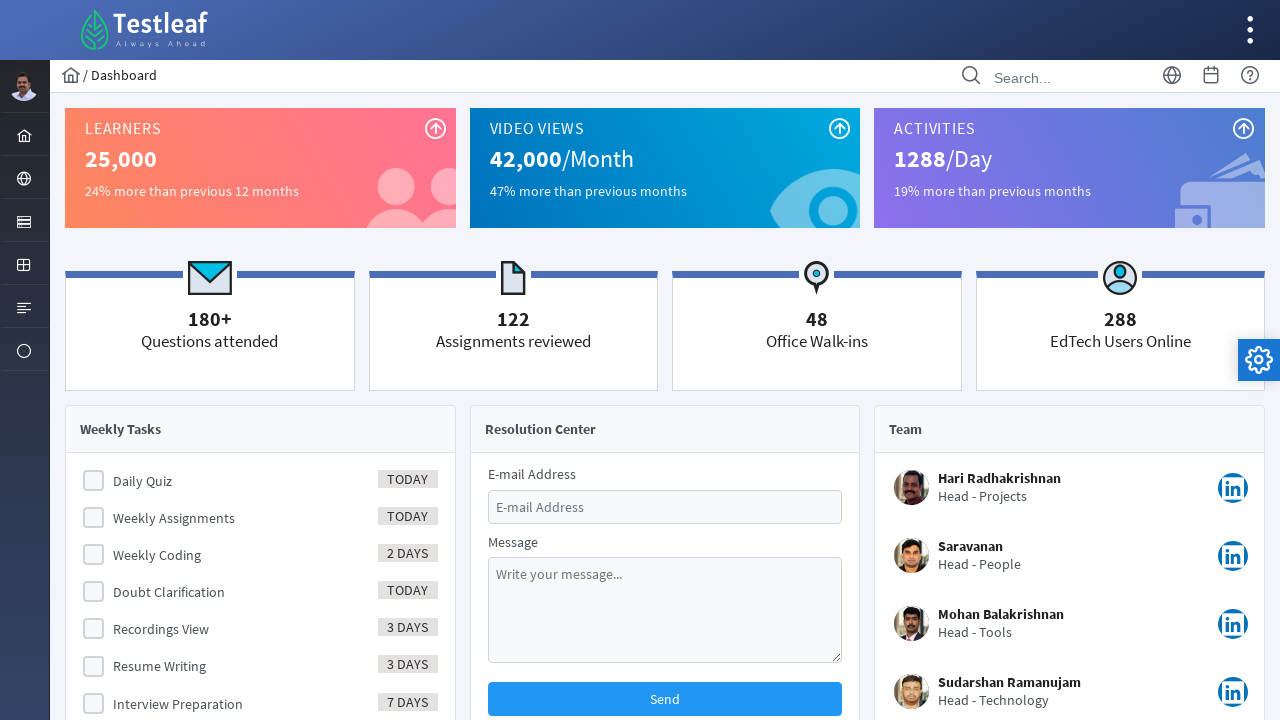

Navigated back to buttons page
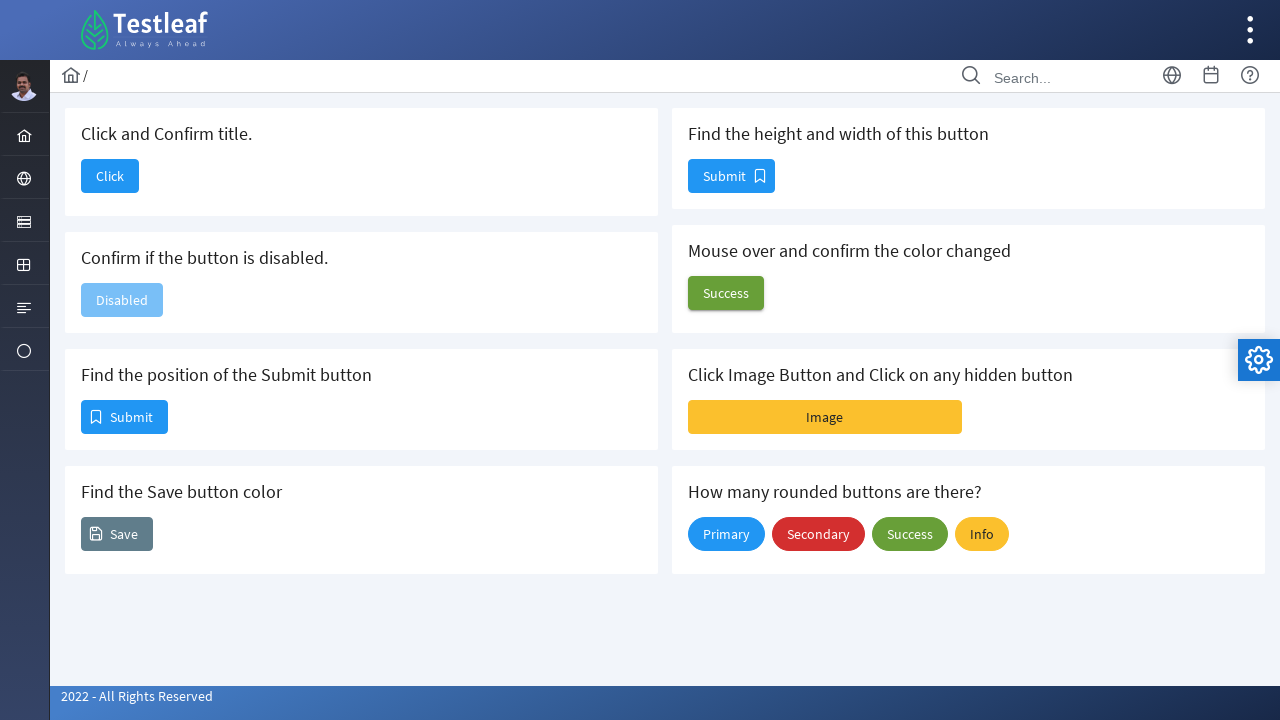

Located disabled button and checked if enabled
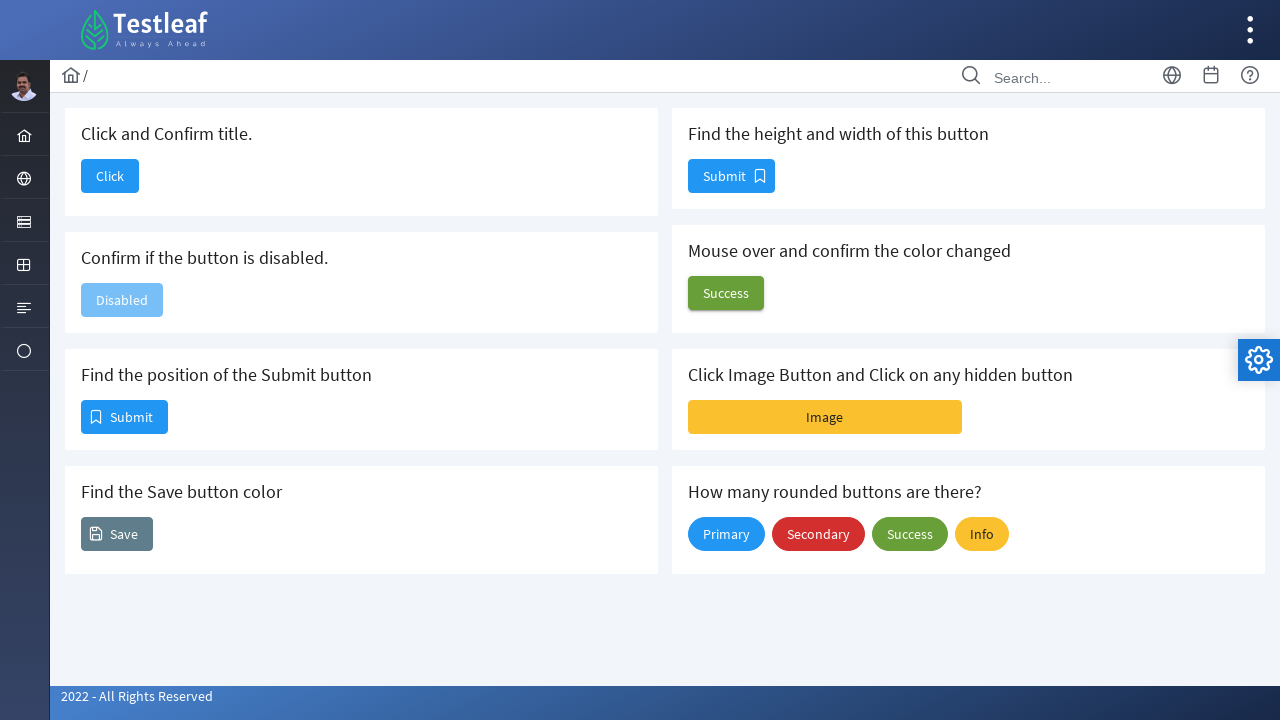

Retrieved bounding box of Submit button
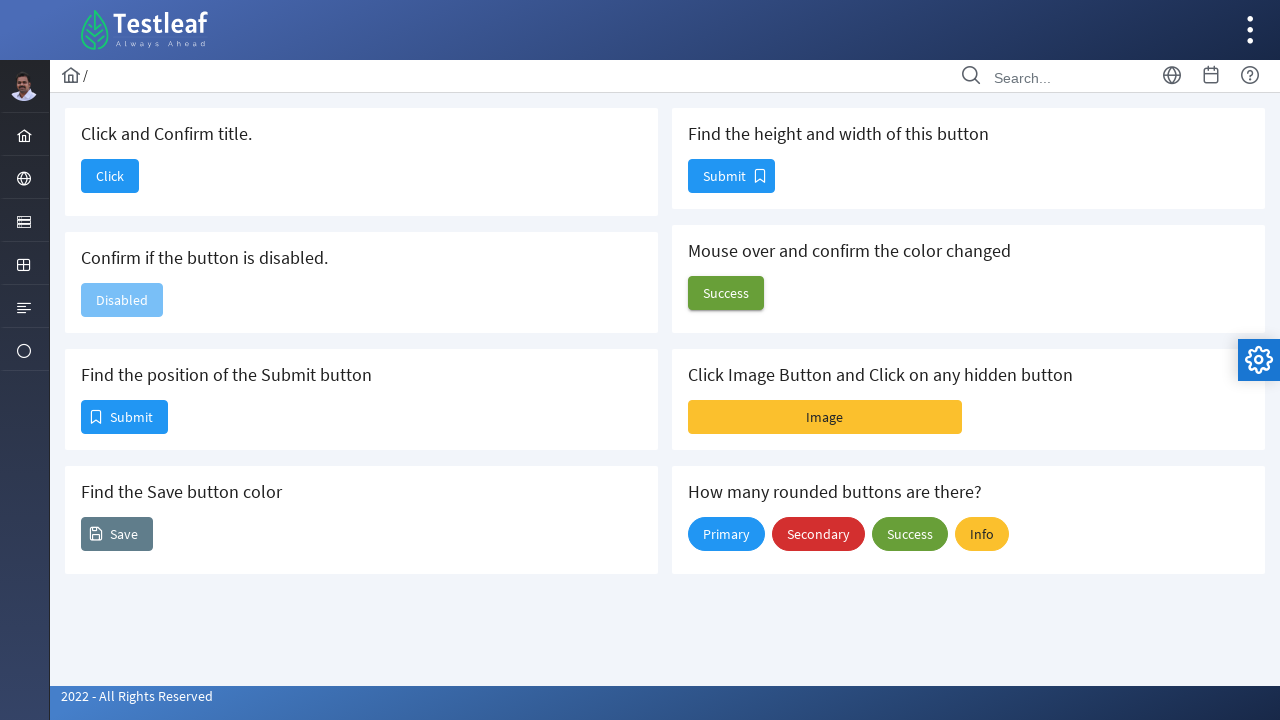

Retrieved background color of Save button
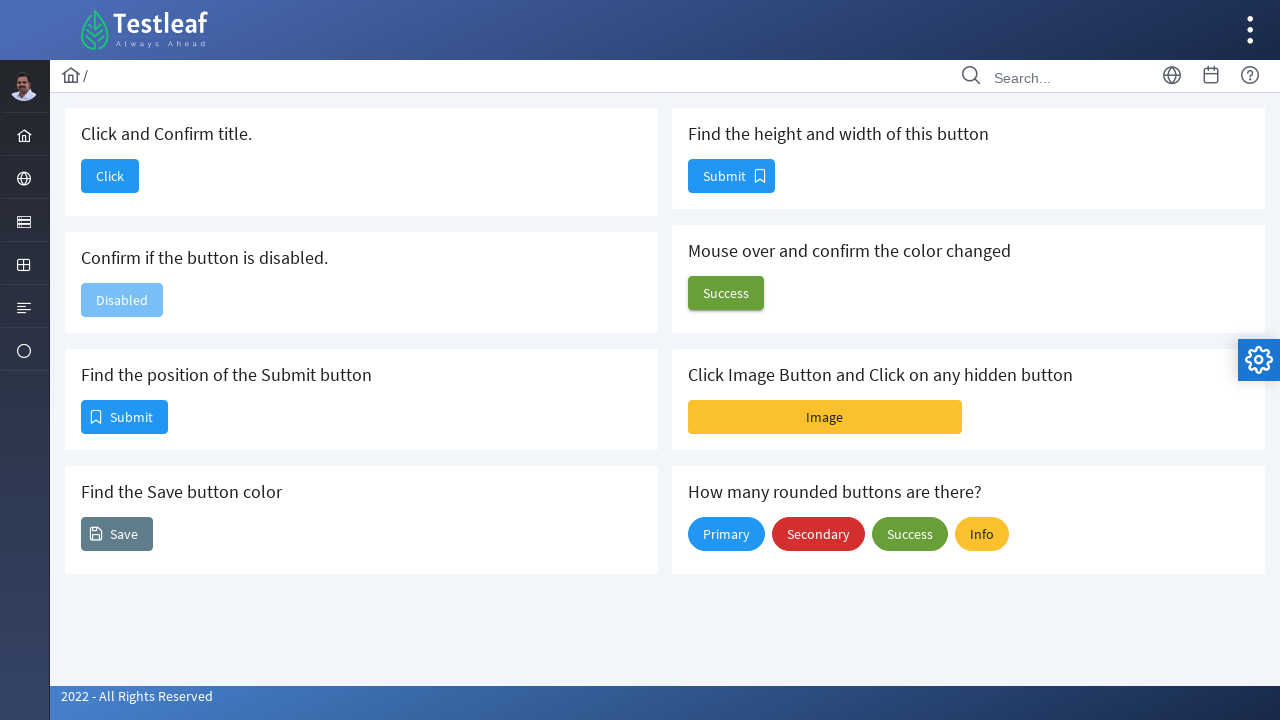

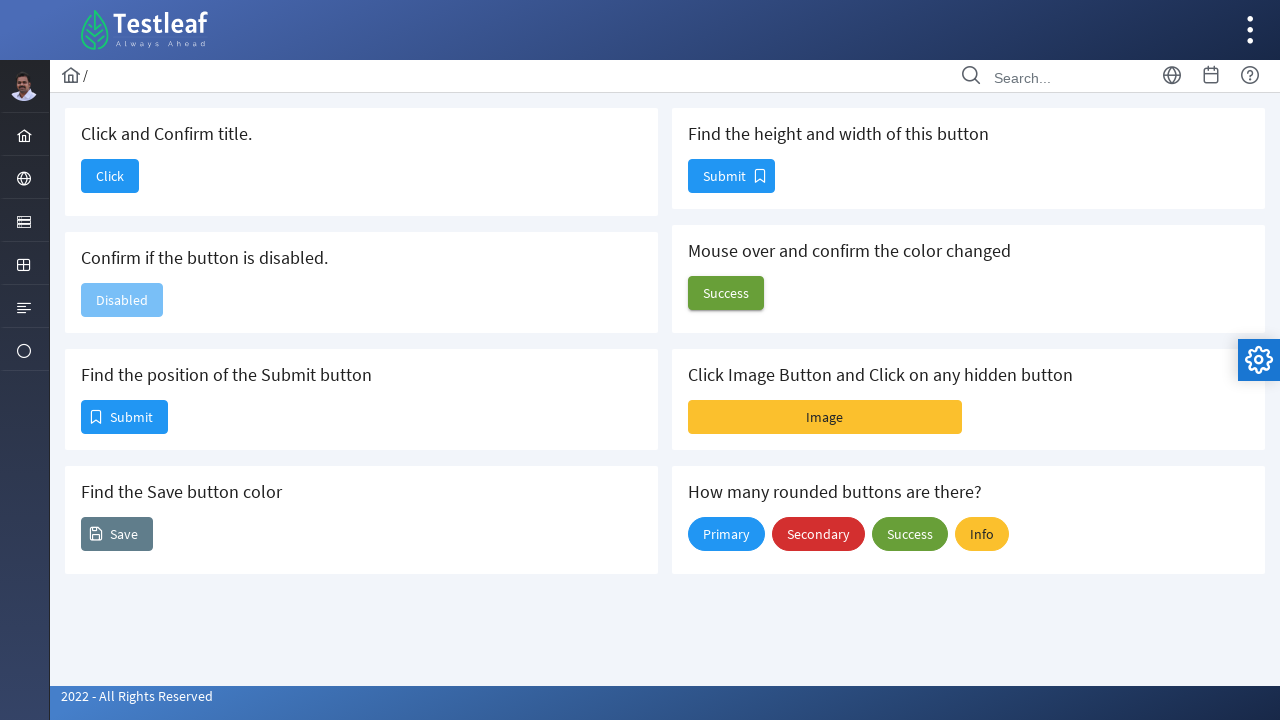